Tests various mouse interactions on a training page including click, move to element, double-click, and context-click (right-click) actions, then interacts with a context menu option.

Starting URL: https://training-support.net/webelements/mouse-events

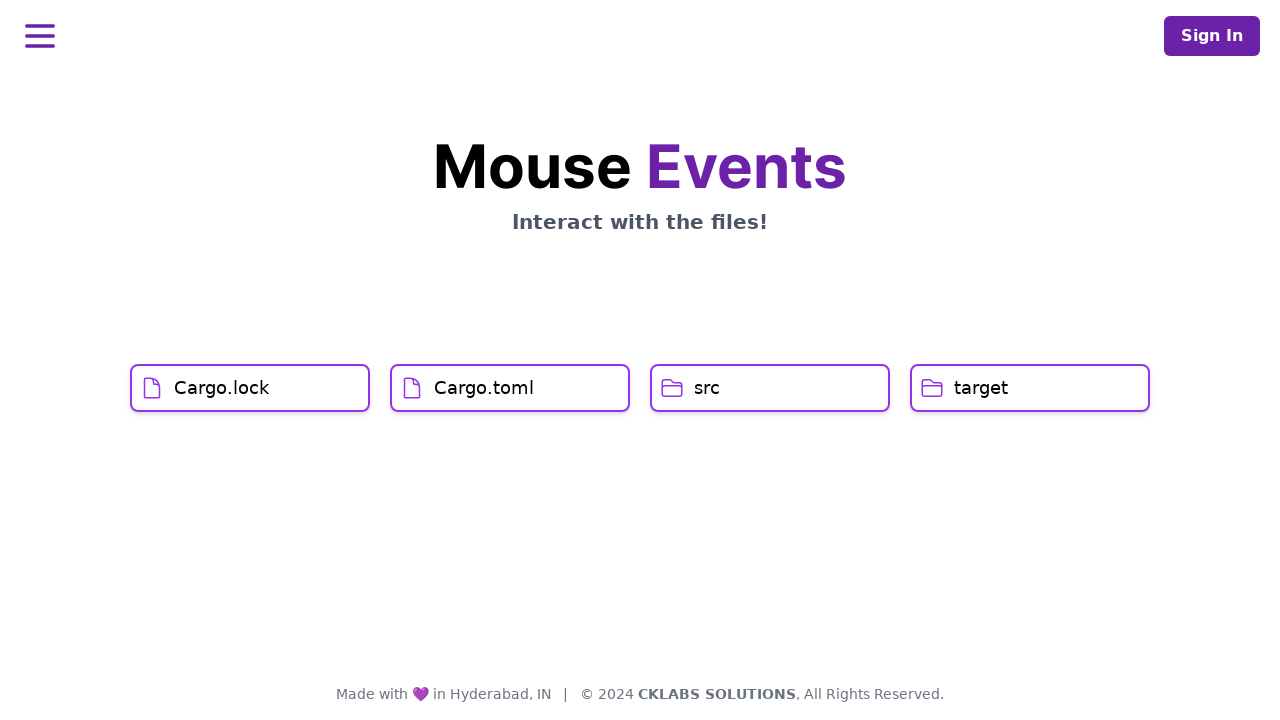

Clicked on the first element (cargo lock) at (222, 388) on xpath=//*[@id='stage']/div/div[1]/div/h1
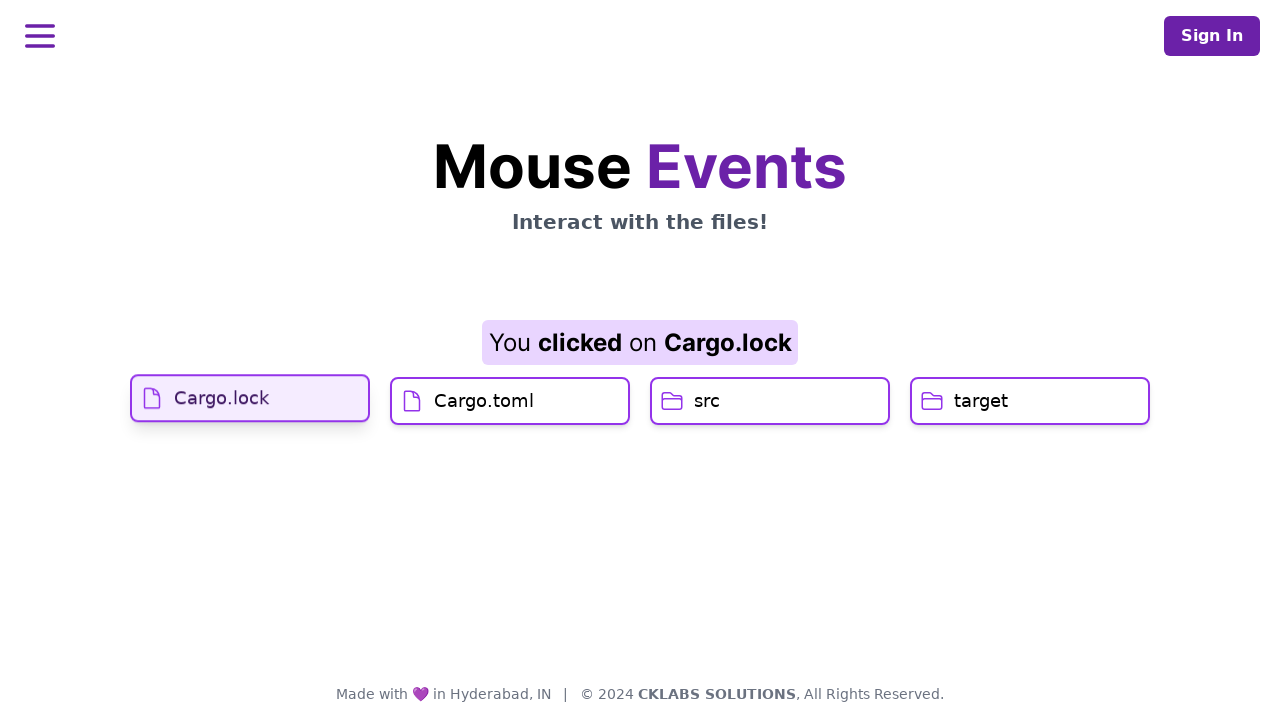

Hovered over the second element (cargo to ML) at (484, 420) on xpath=//*[@id='stage']/div/div[2]/div/h1
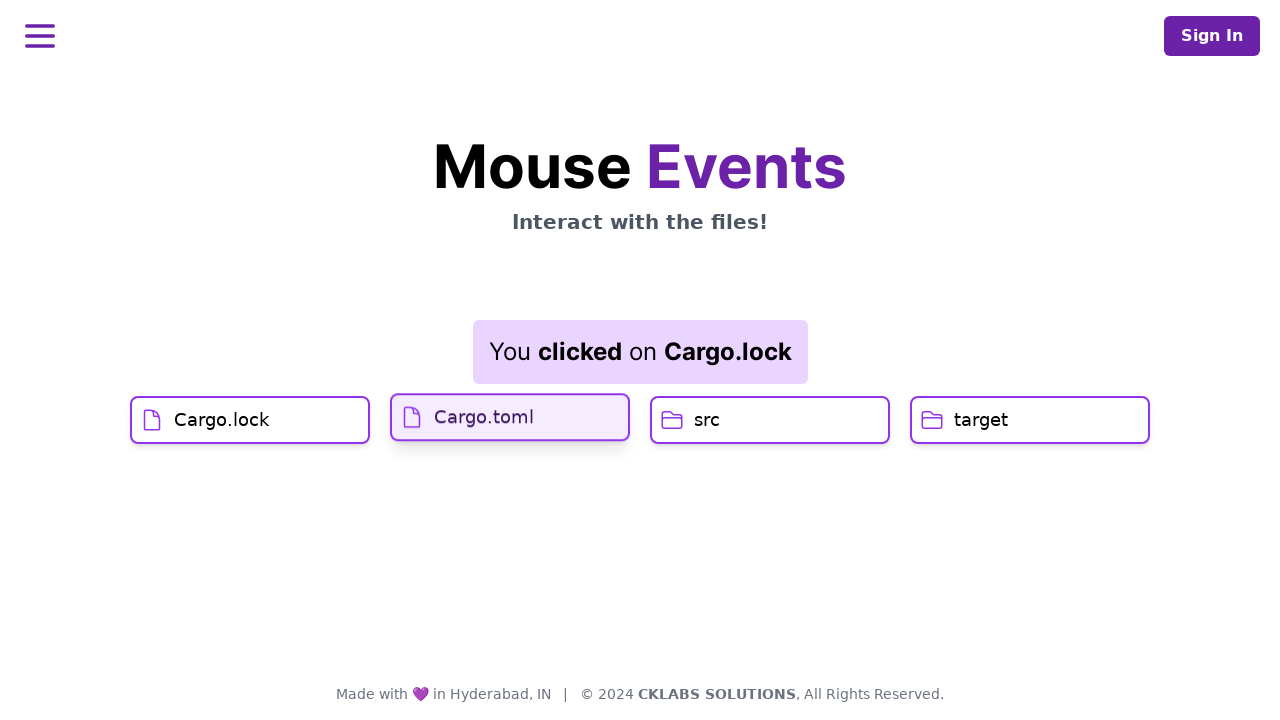

Clicked on the second element (cargo to ML) at (484, 416) on xpath=//*[@id='stage']/div/div[2]/div/h1
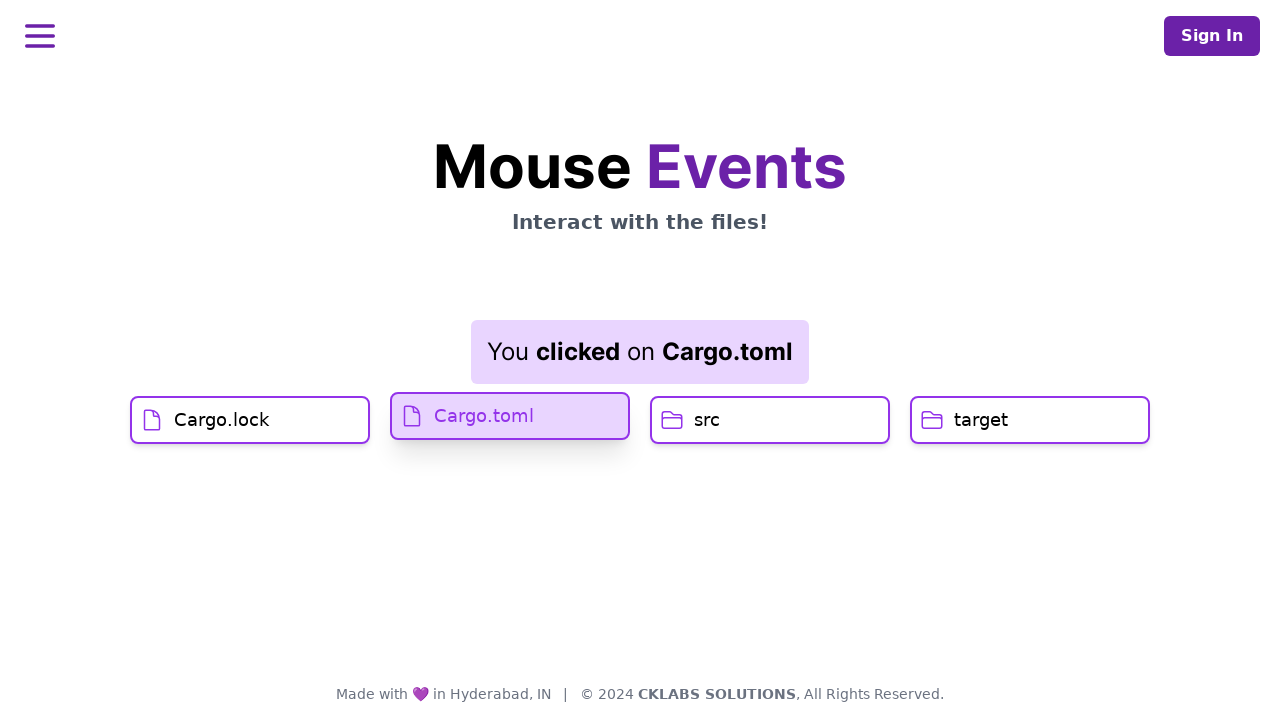

Result element became visible after clicking cargo to ML
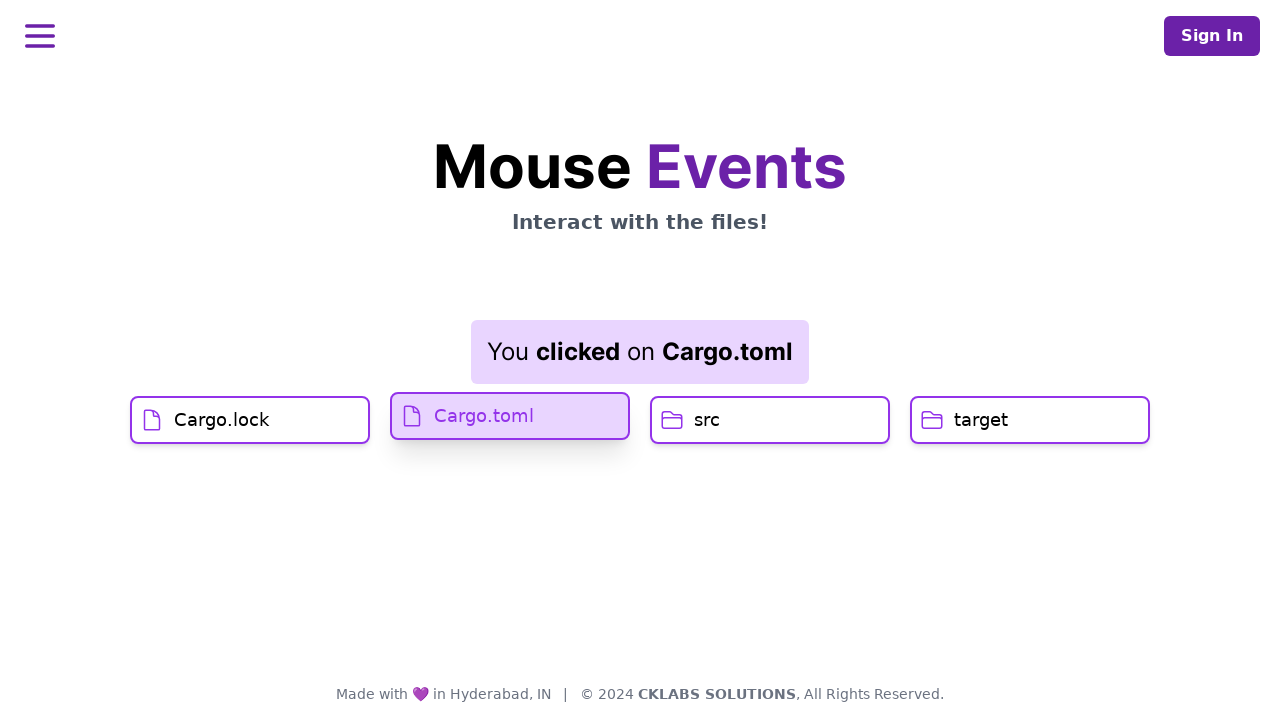

Double-clicked on the source button at (707, 420) on xpath=//*[@id='stage']/div/div[3]/div/h1
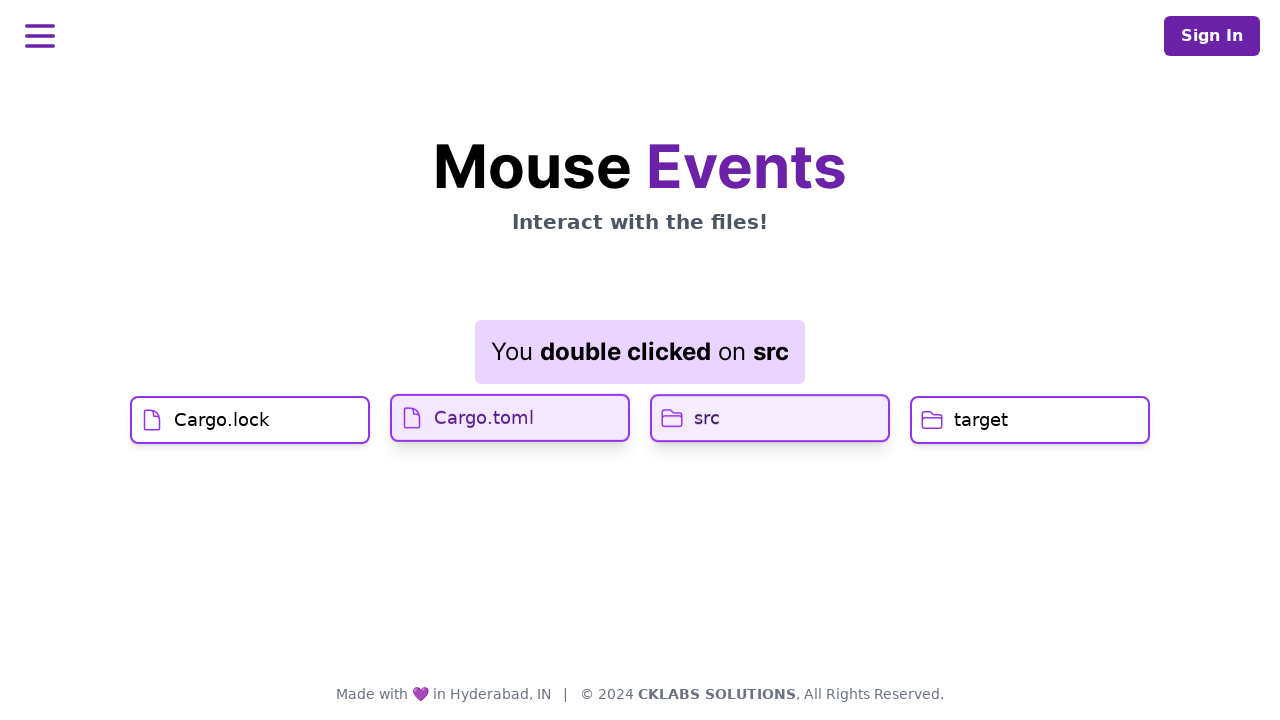

Hovered over the target button at (981, 420) on xpath=//h1[text()='target']
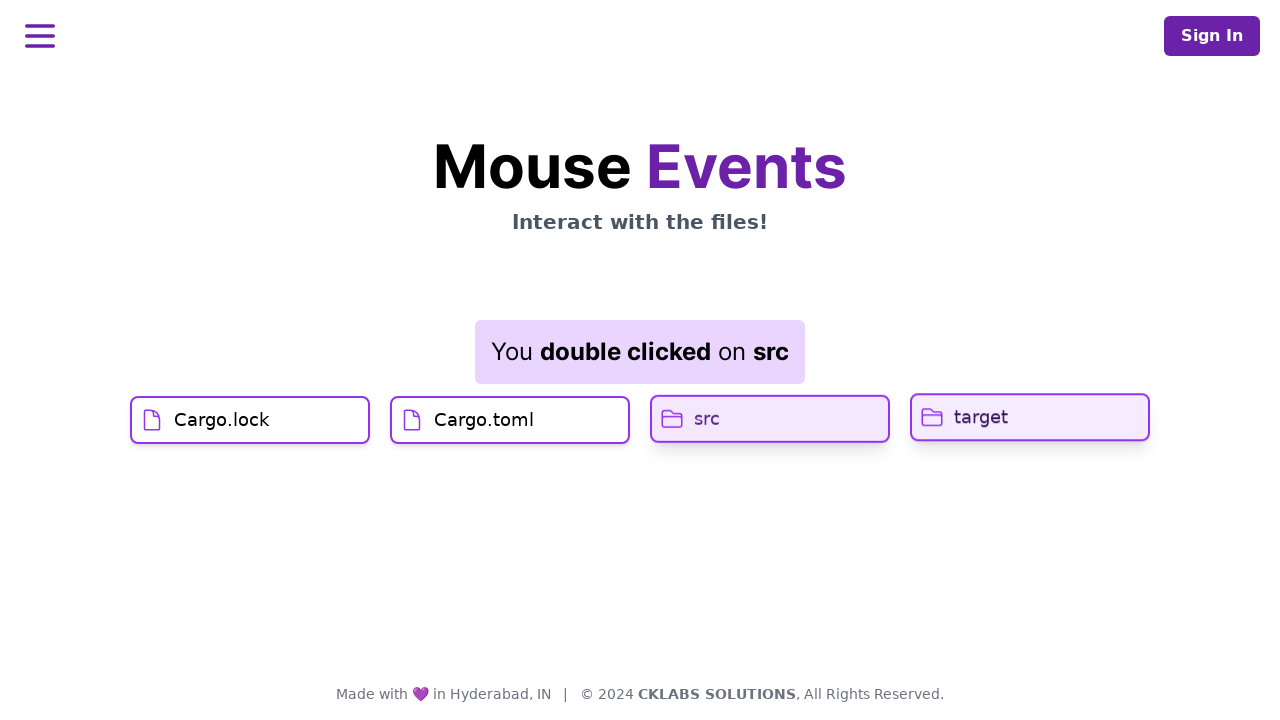

Right-clicked on the target button to open context menu at (981, 416) on xpath=//h1[text()='target']
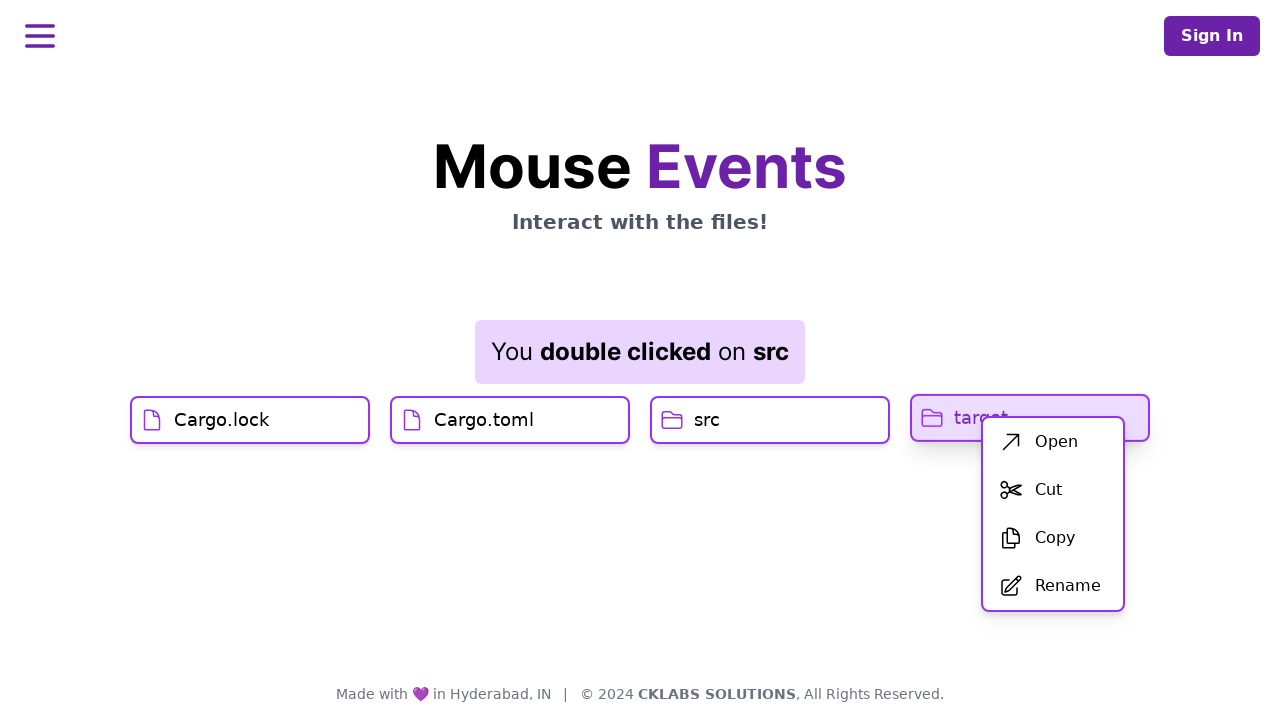

Clicked on the first option from the context menu at (1053, 442) on xpath=//div[@id='menu']/div/ul/li[1]
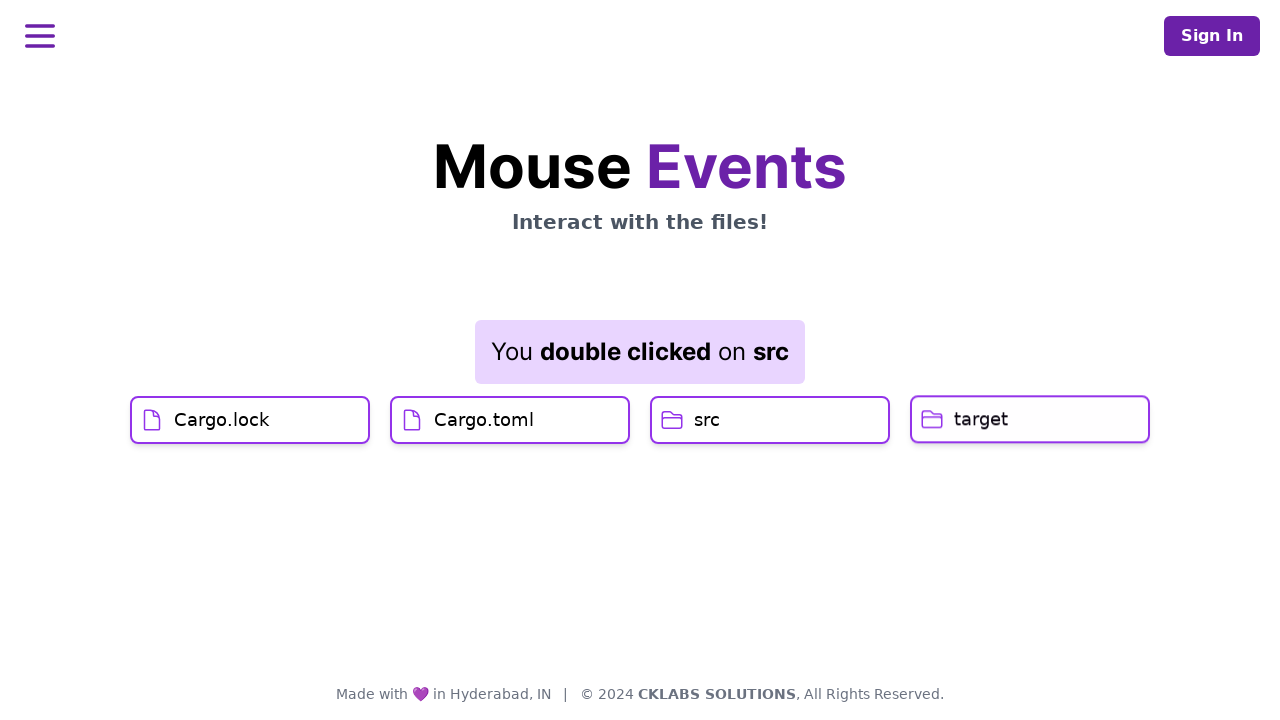

Result element updated after selecting context menu option
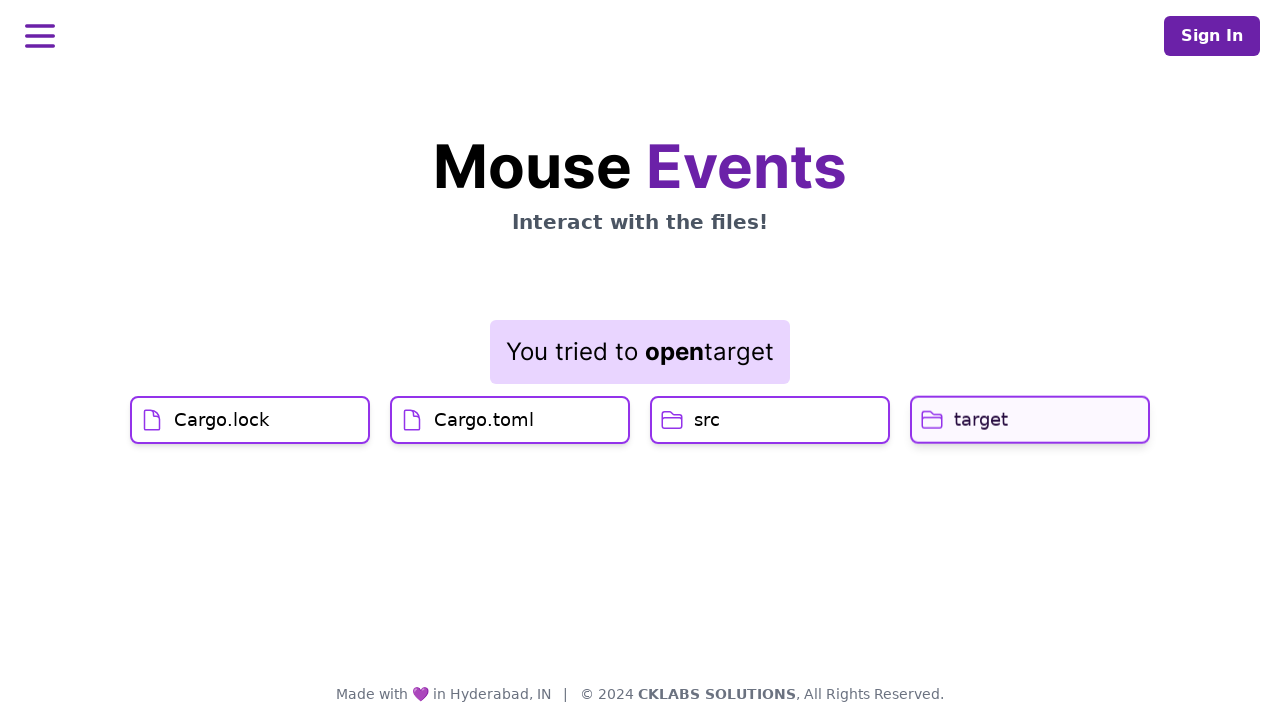

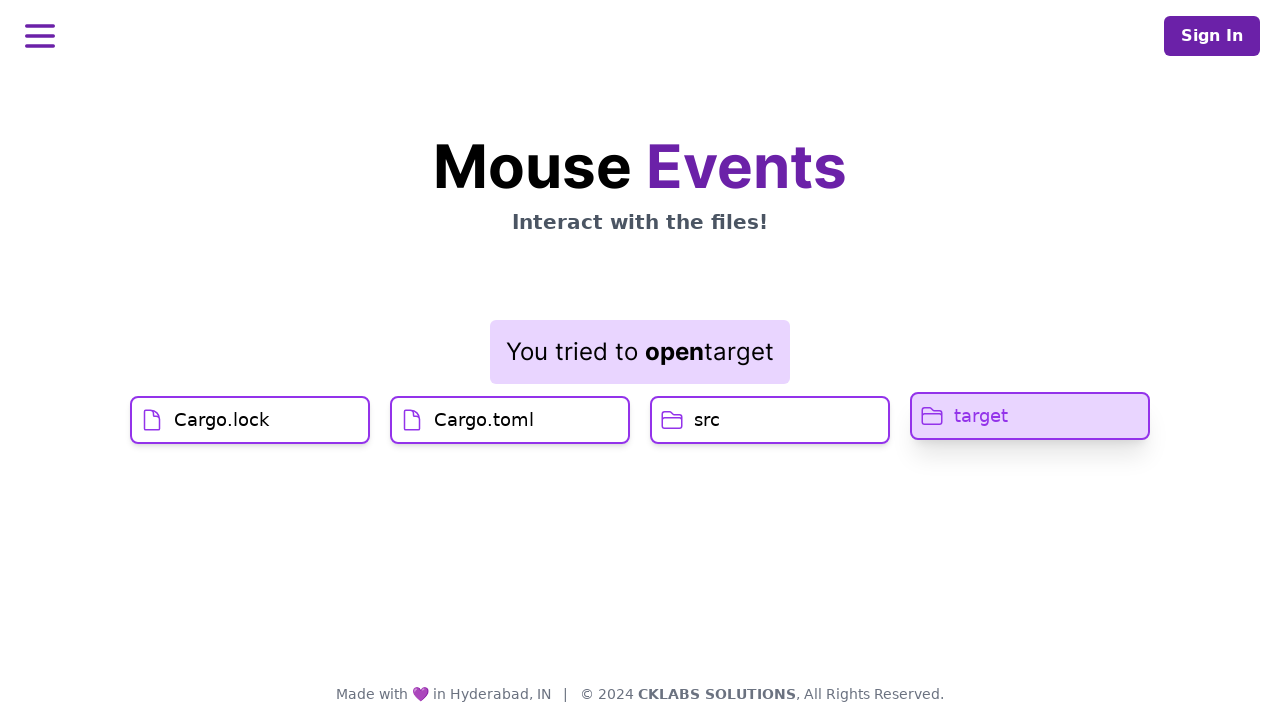